Tests hover functionality on the first user avatar, verifies the username text appears as "name: user1", and clicks the profile link.

Starting URL: http://the-internet.herokuapp.com/hovers

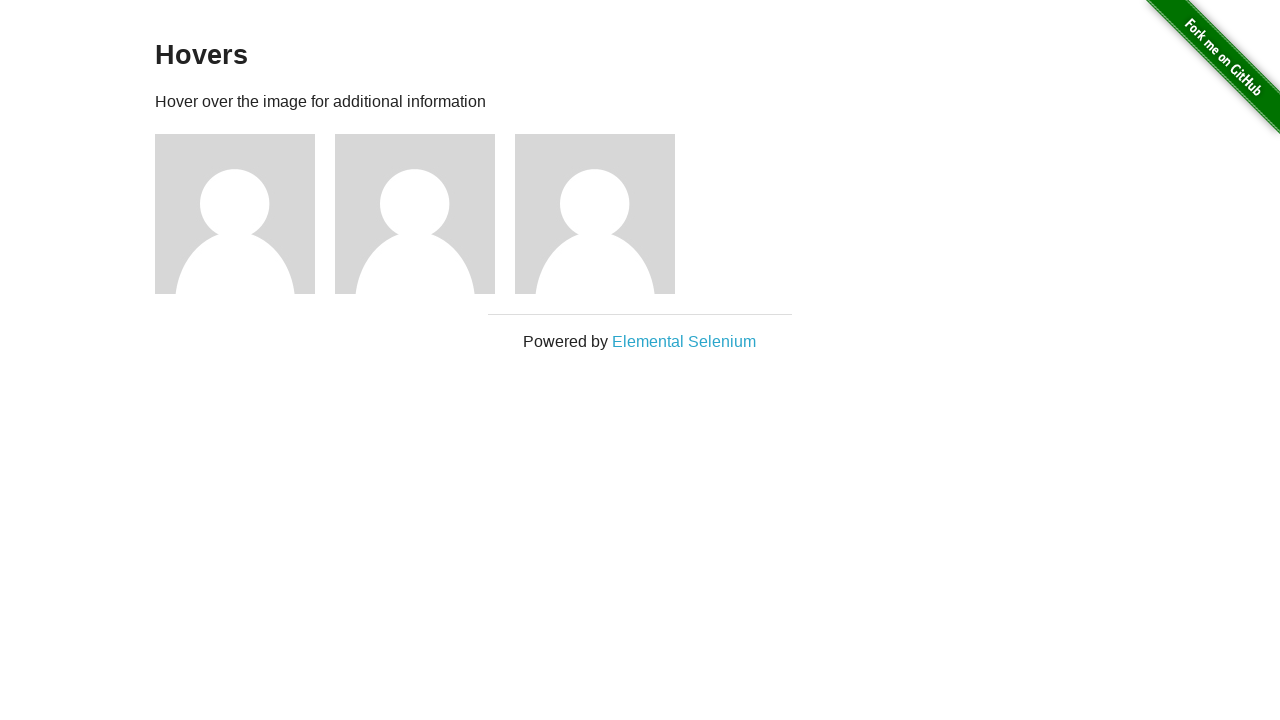

Hovered over first user avatar at (235, 214) on xpath=//*[@id='content']/div/div[1]/img
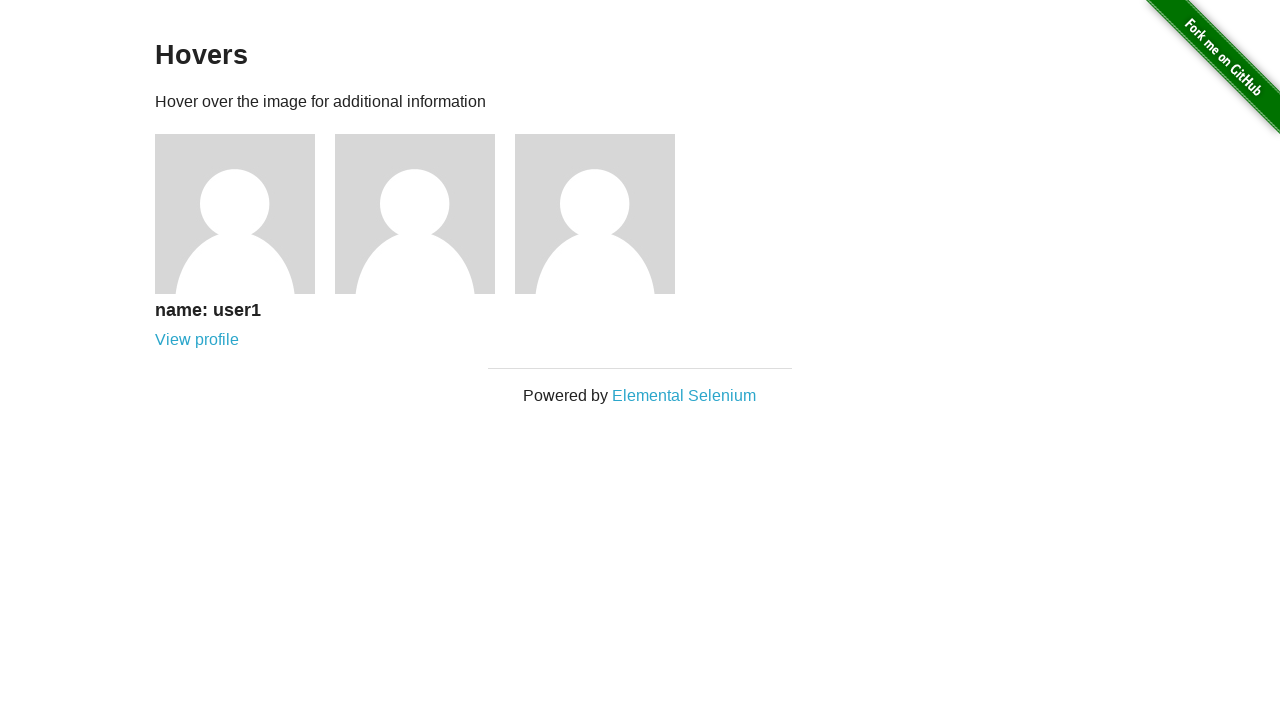

Username text appeared after hover
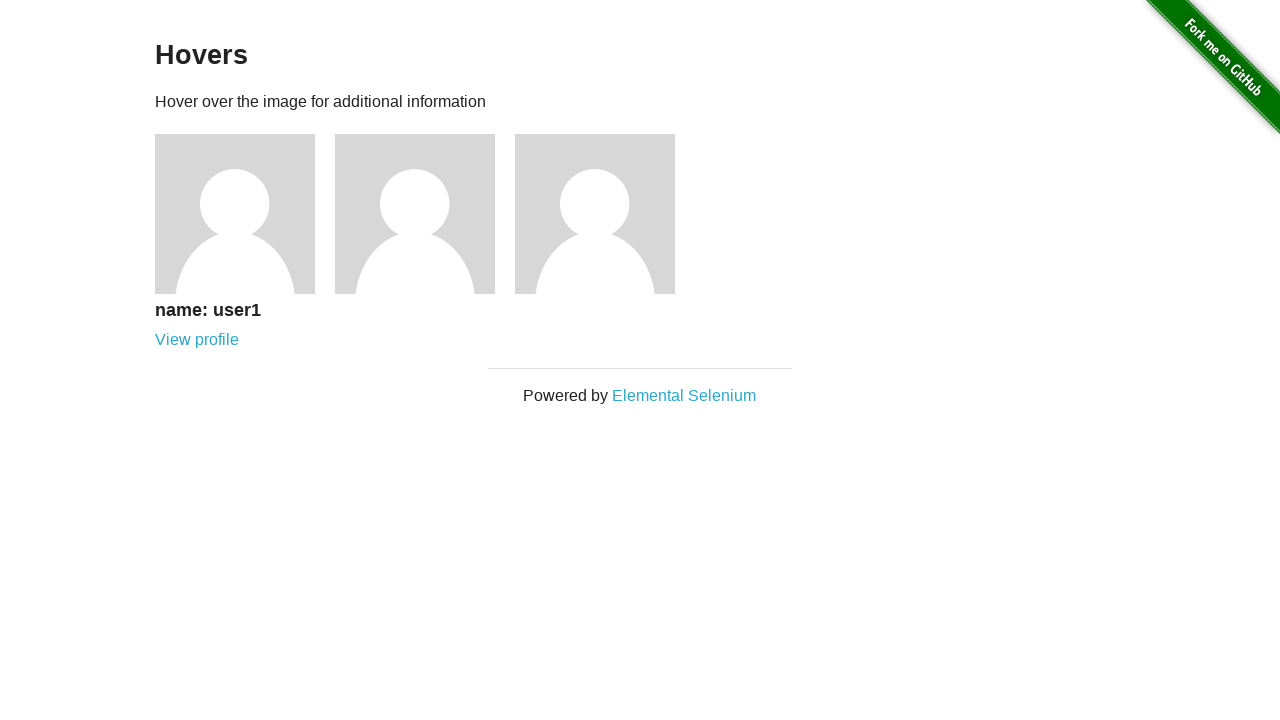

Verified username text is 'name: user1'
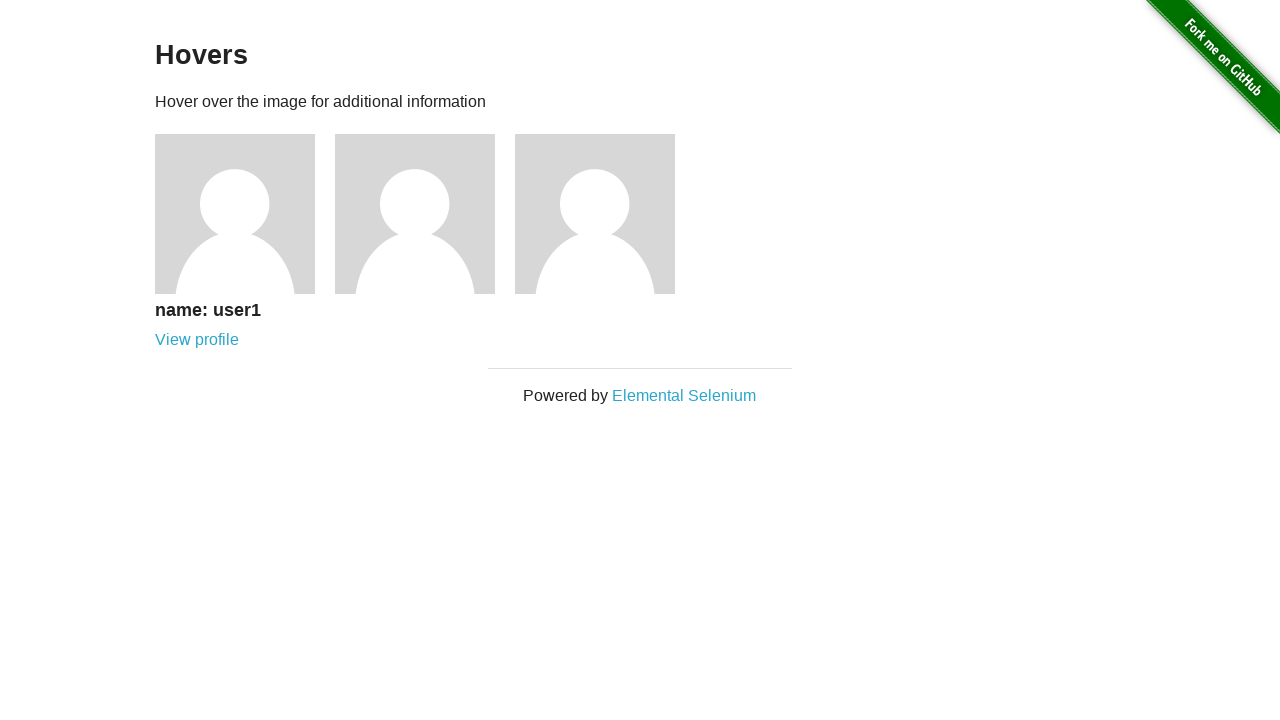

Clicked profile link for user1 at (197, 340) on xpath=//*[@id='content']/div/div[1]/div/a
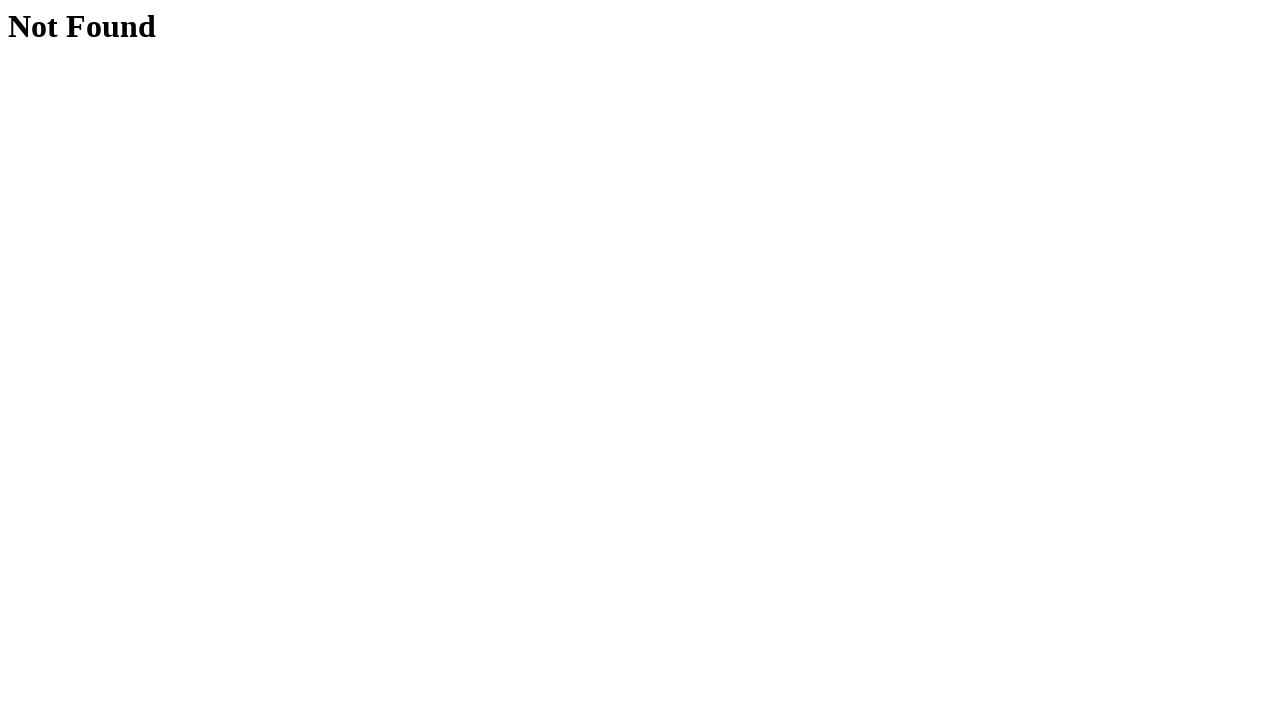

Navigation completed and page loaded
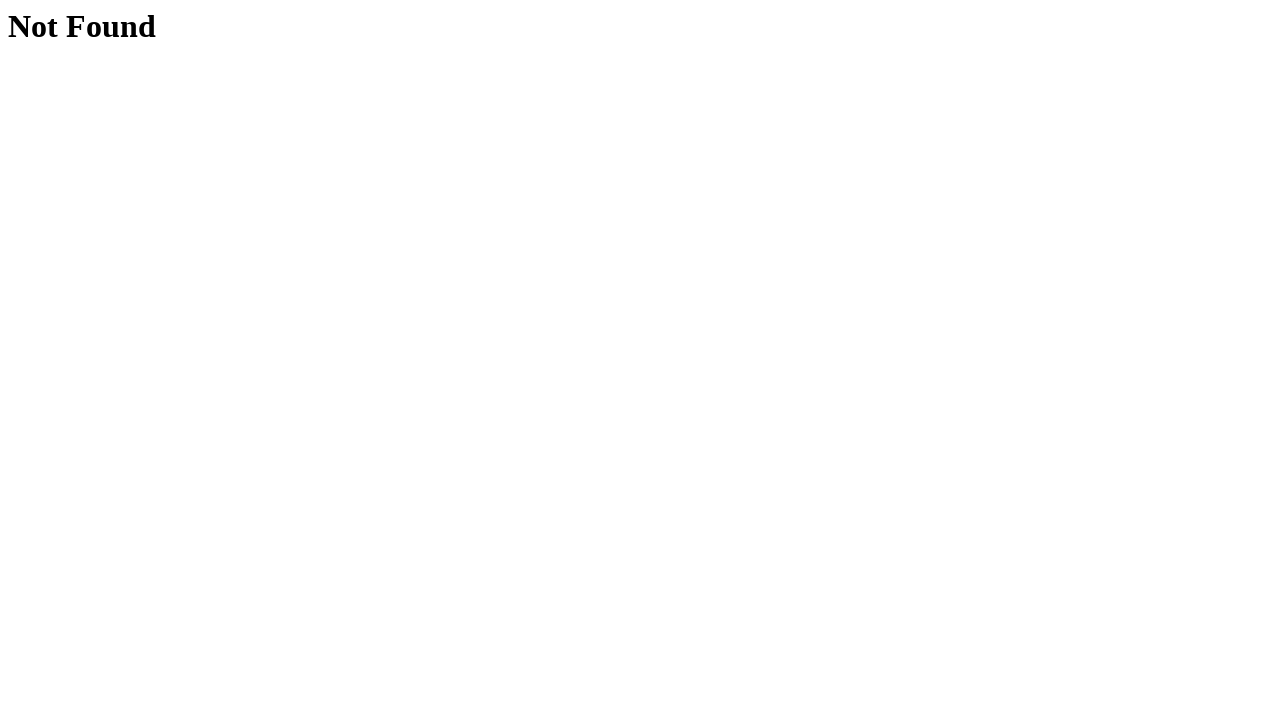

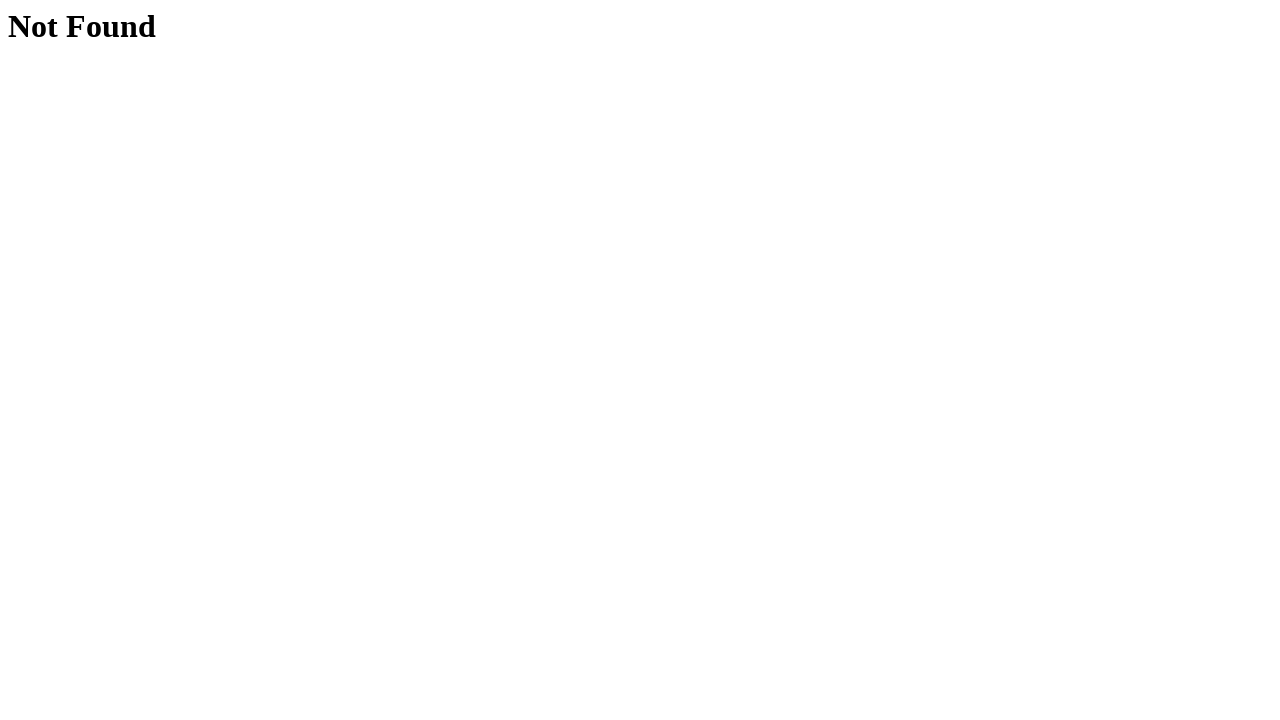